Tests mouse moveTo functionality by hovering over an element and verifying the pointer position is tracked

Starting URL: http://guinea-pig.webdriver.io/pointer.html

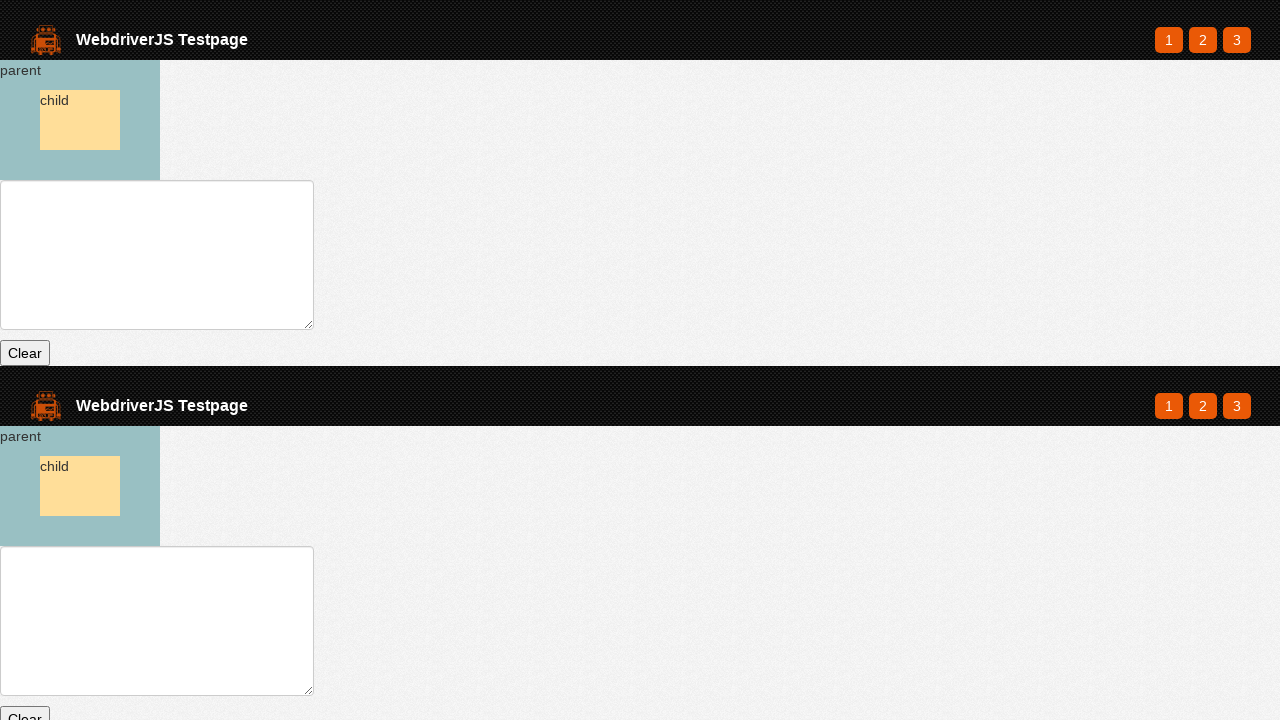

Waited for parent element to load
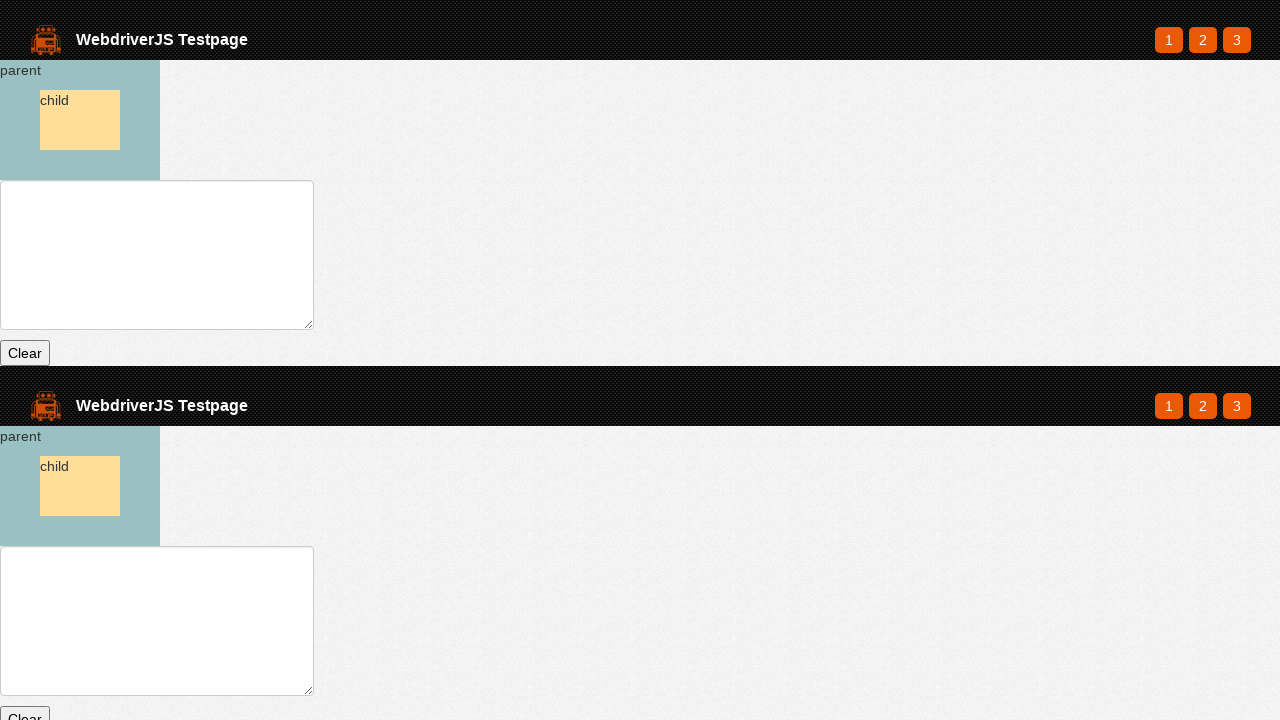

Hovered over parent element at (80, 120) on #parent
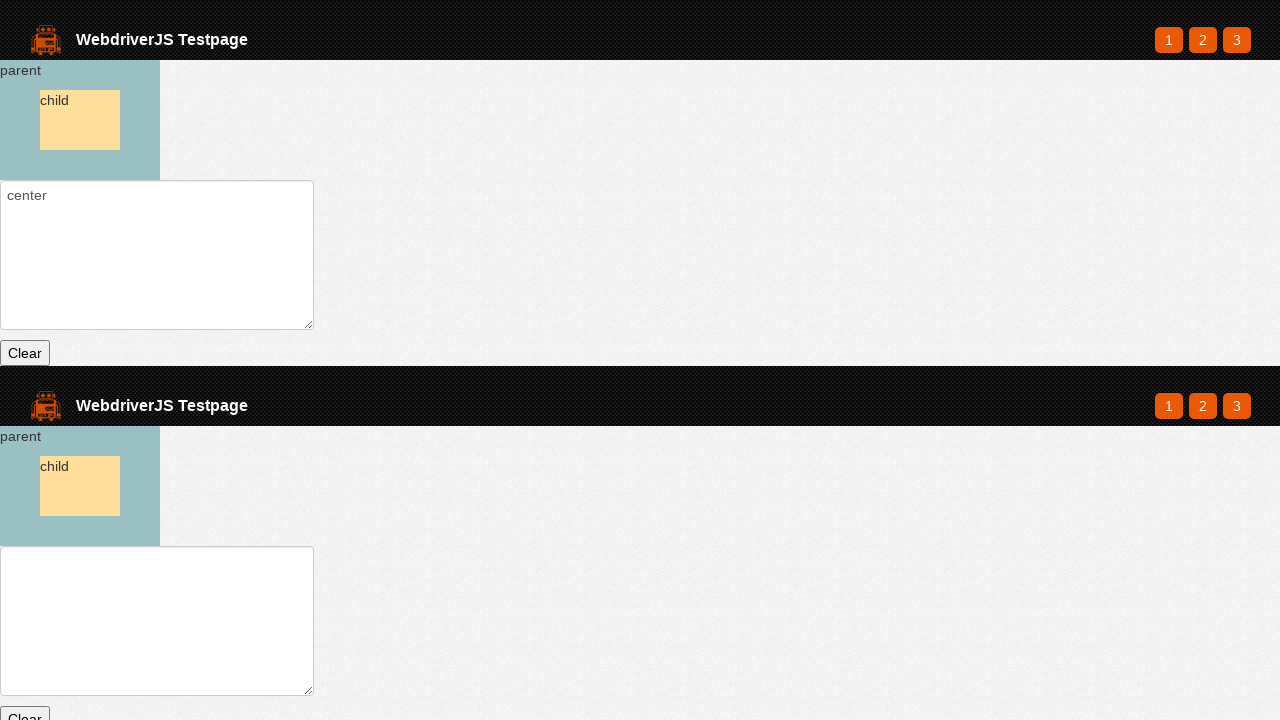

Retrieved pointer position value: center

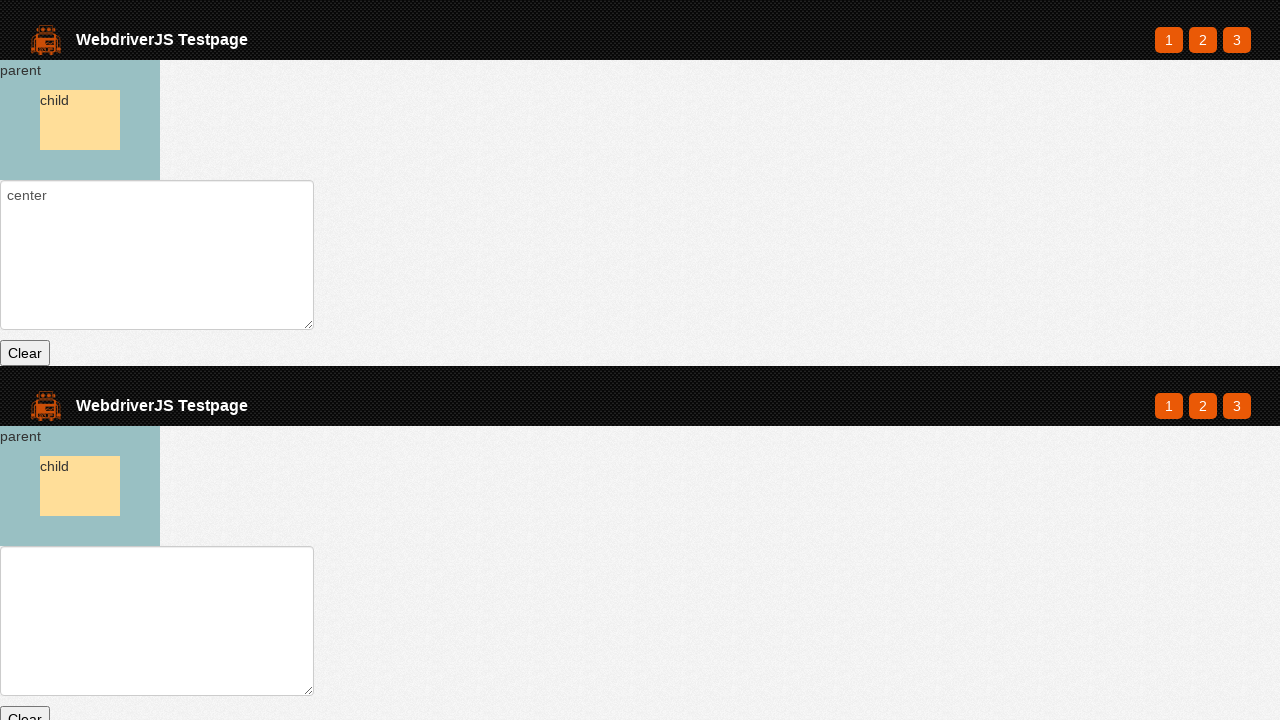

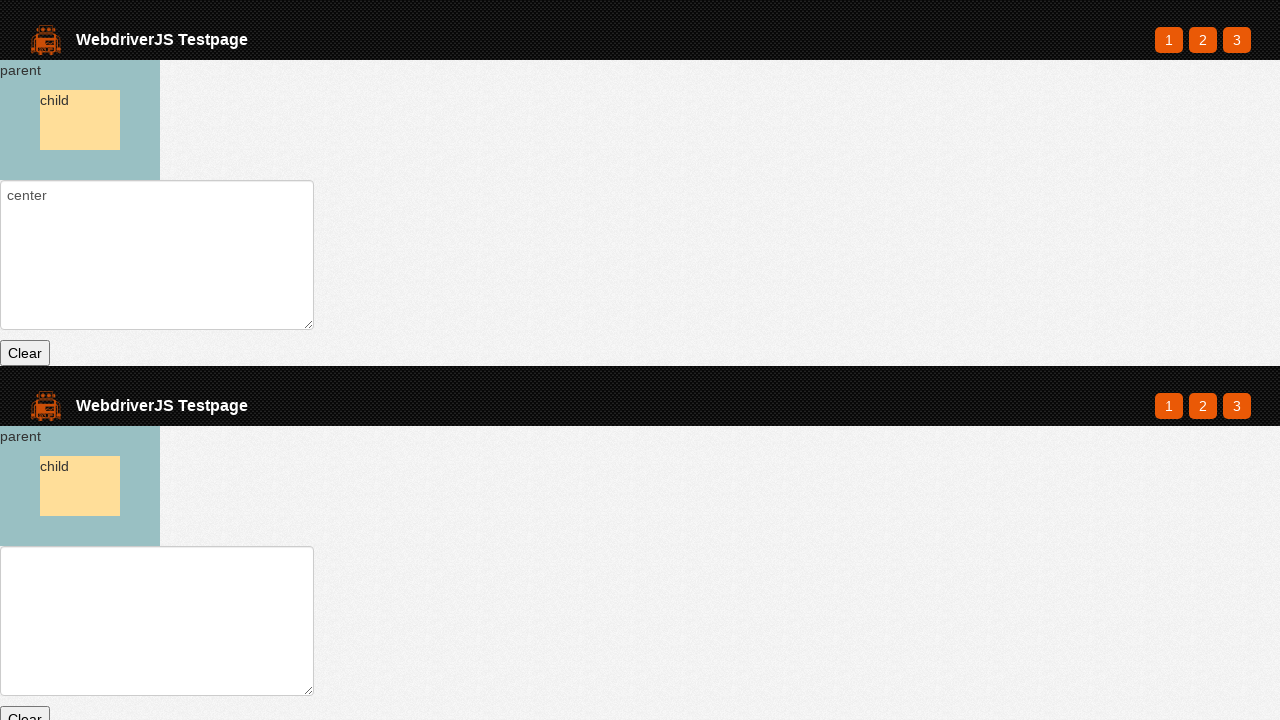